Tests login form with incorrect credentials and verifies error message

Starting URL: http://the-internet.herokuapp.com/login

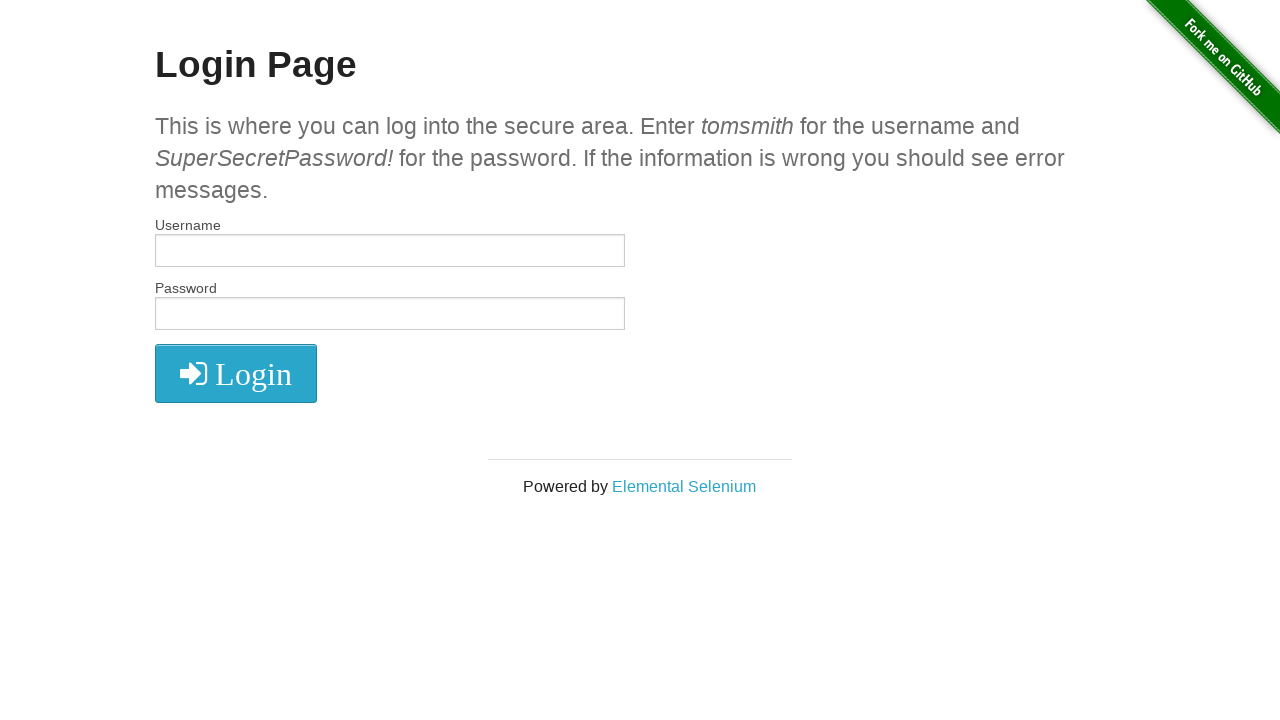

Filled username field with incorrect credentials 'foo' on #username
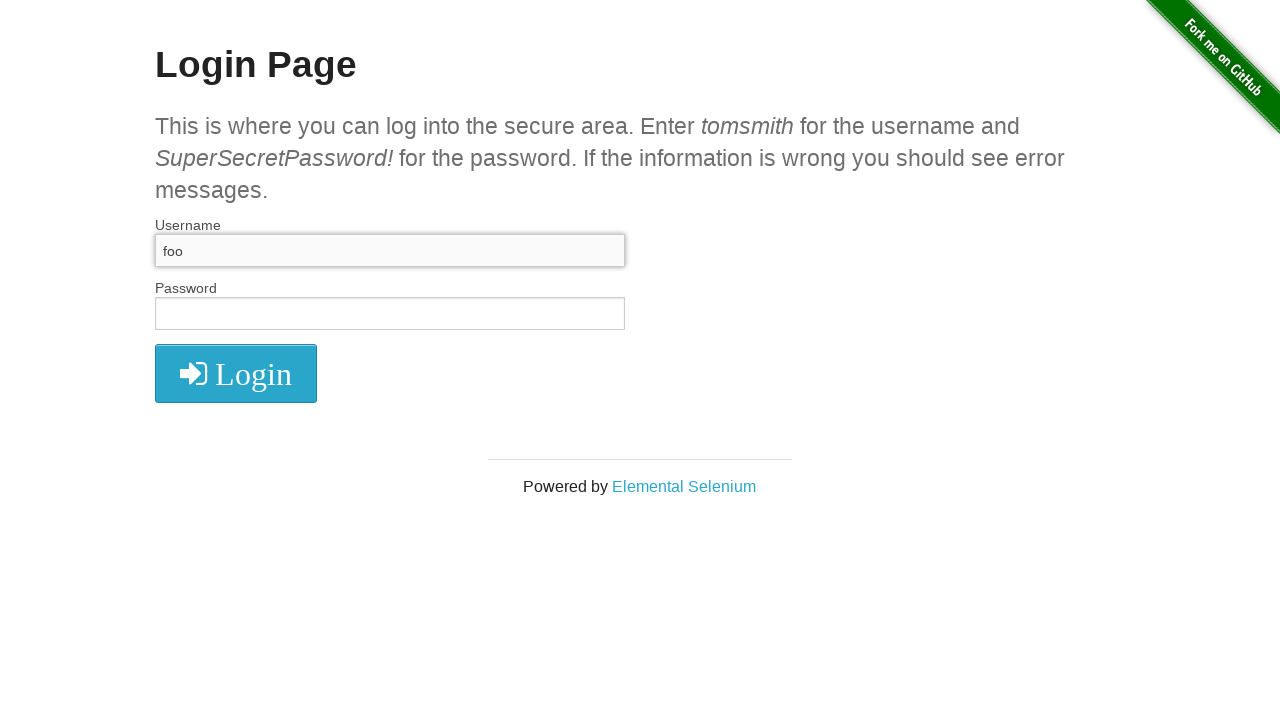

Filled password field with incorrect credentials 'bar' on #password
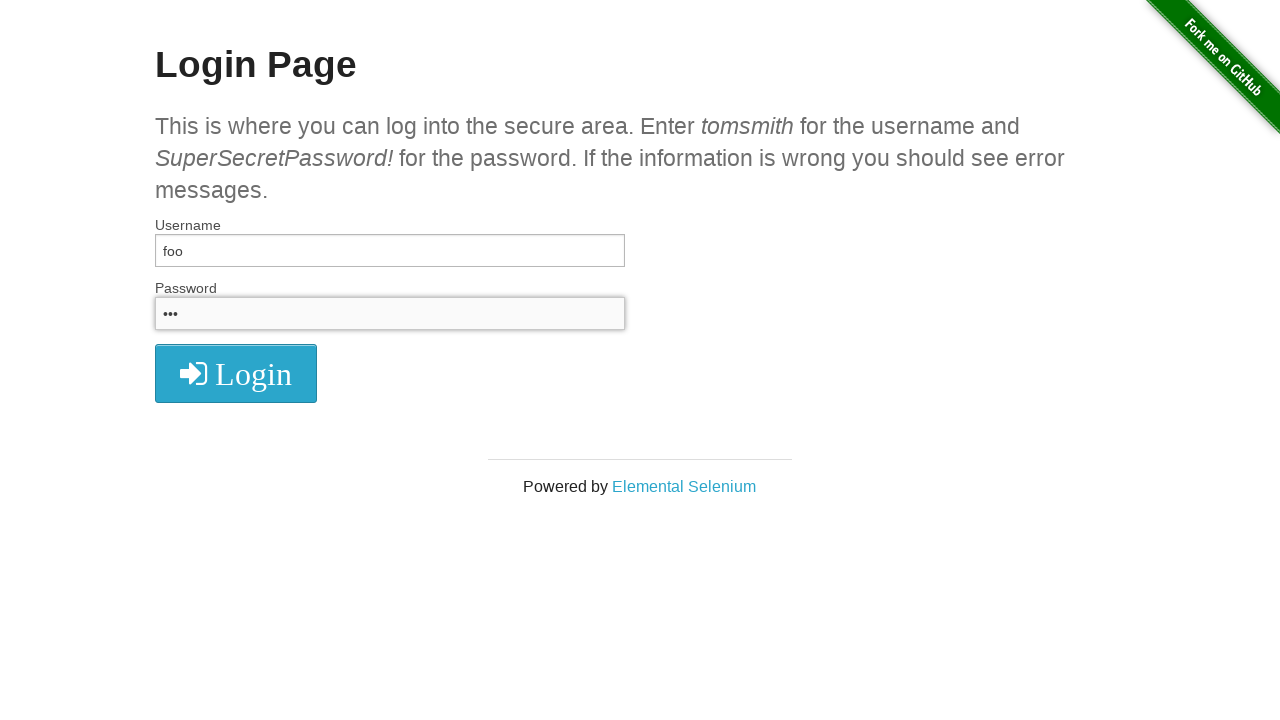

Clicked submit button to attempt login at (236, 373) on form button[type="submit"]
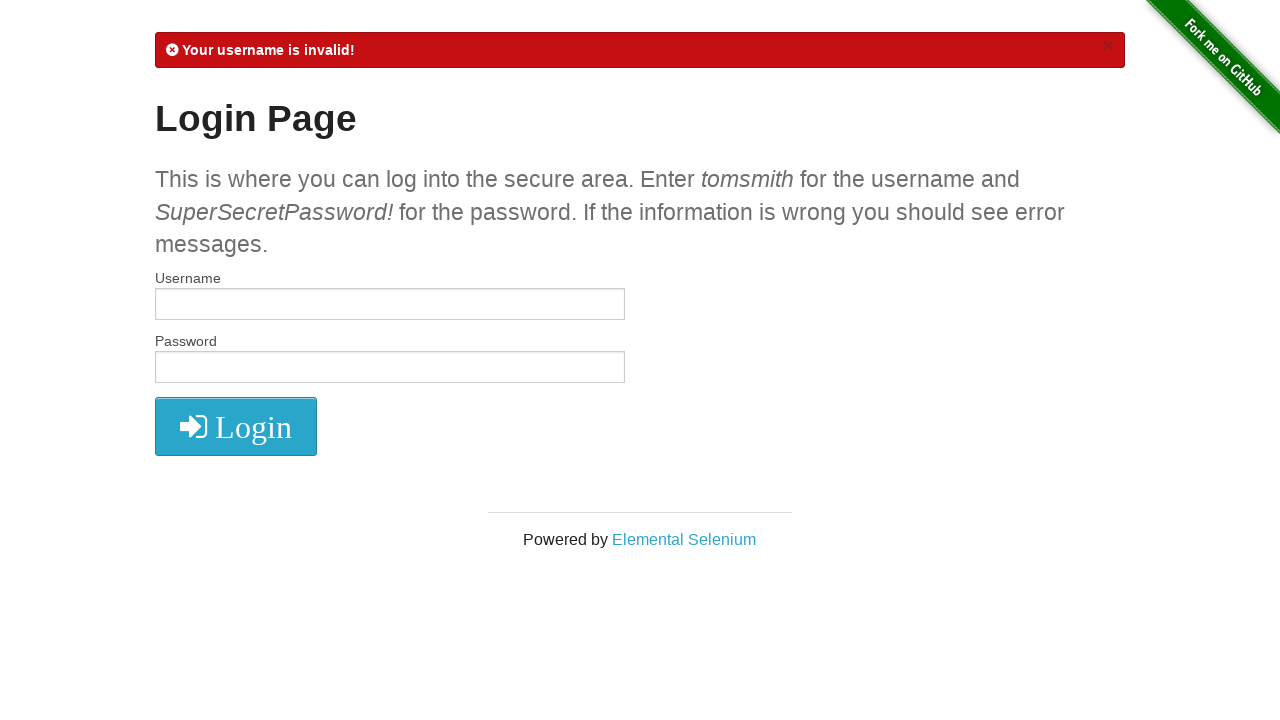

Flash error message appeared after login attempt
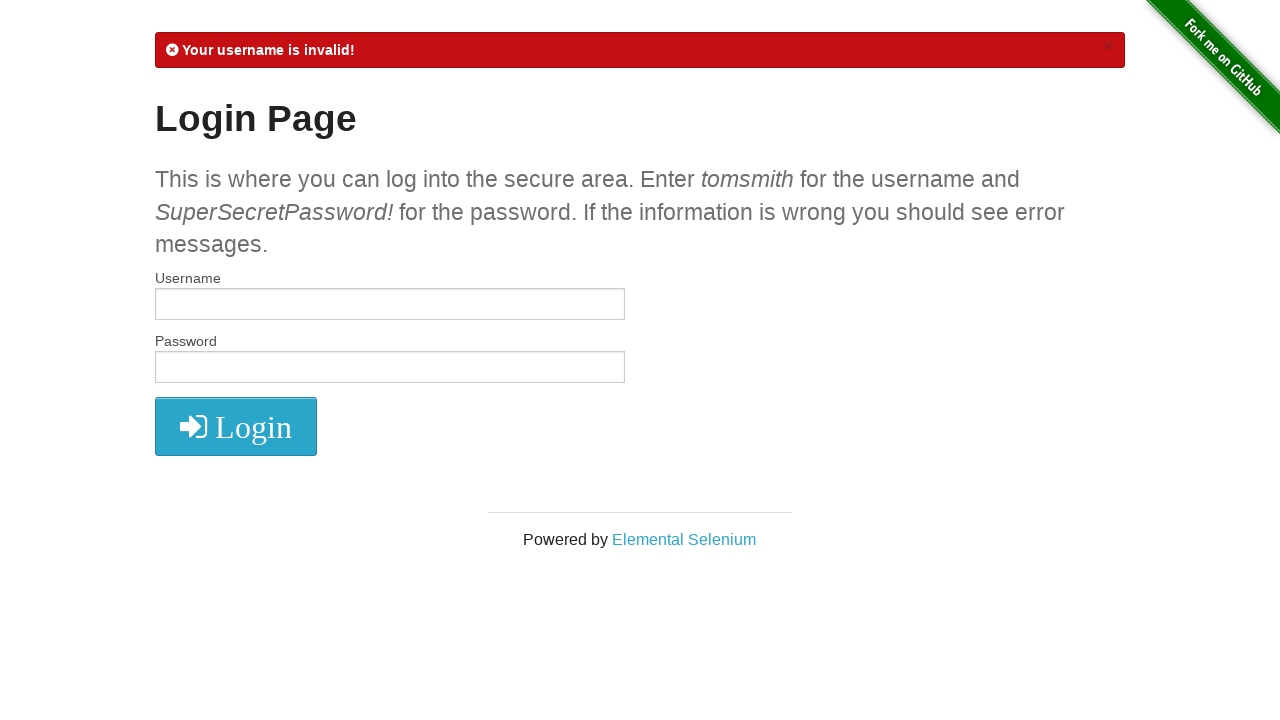

Verified error message 'Your username is invalid!' is displayed
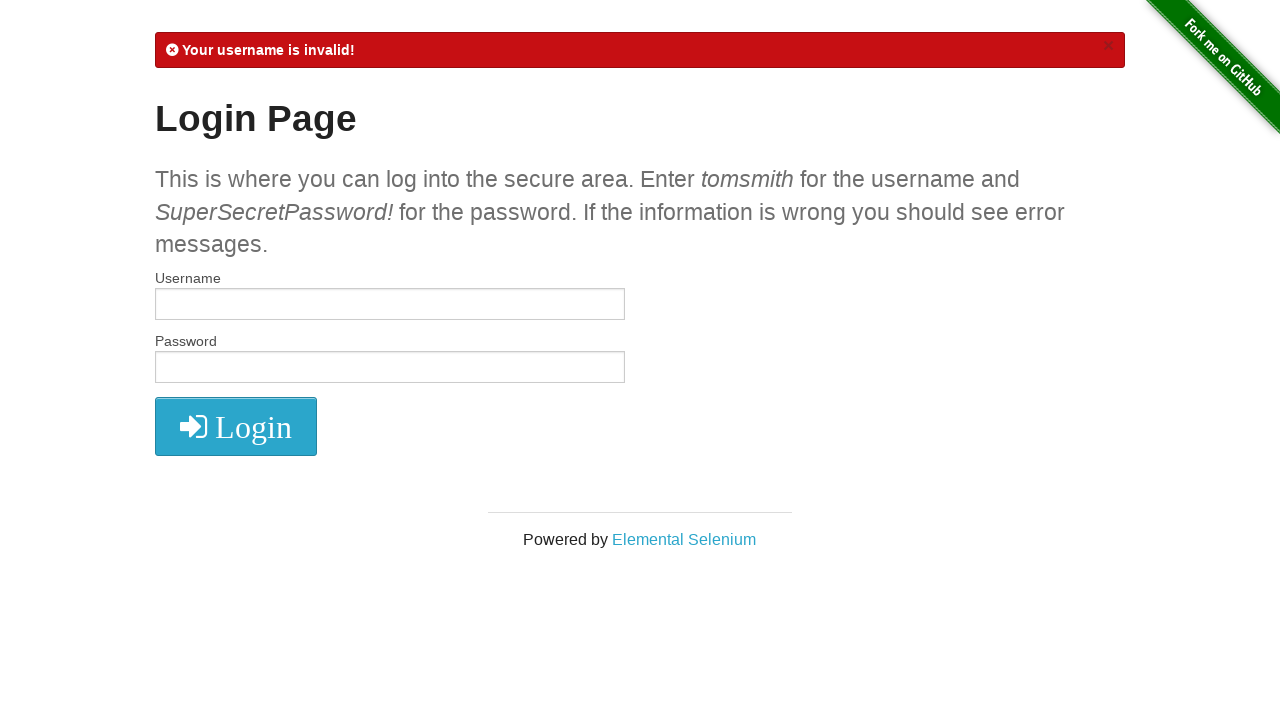

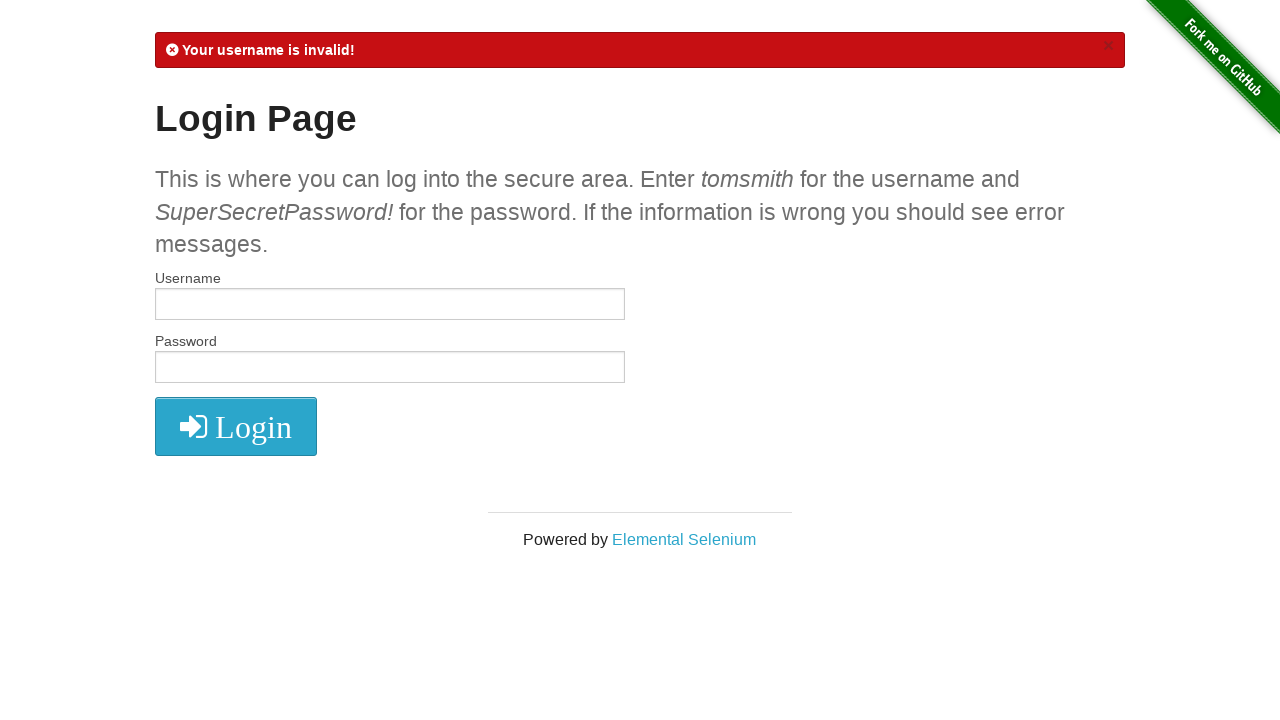